Tests various JavaScript alert interactions including simple alerts, timer-based alerts, confirmation dialogs, and prompt dialogs on a demo page

Starting URL: https://demoqa.com/alerts

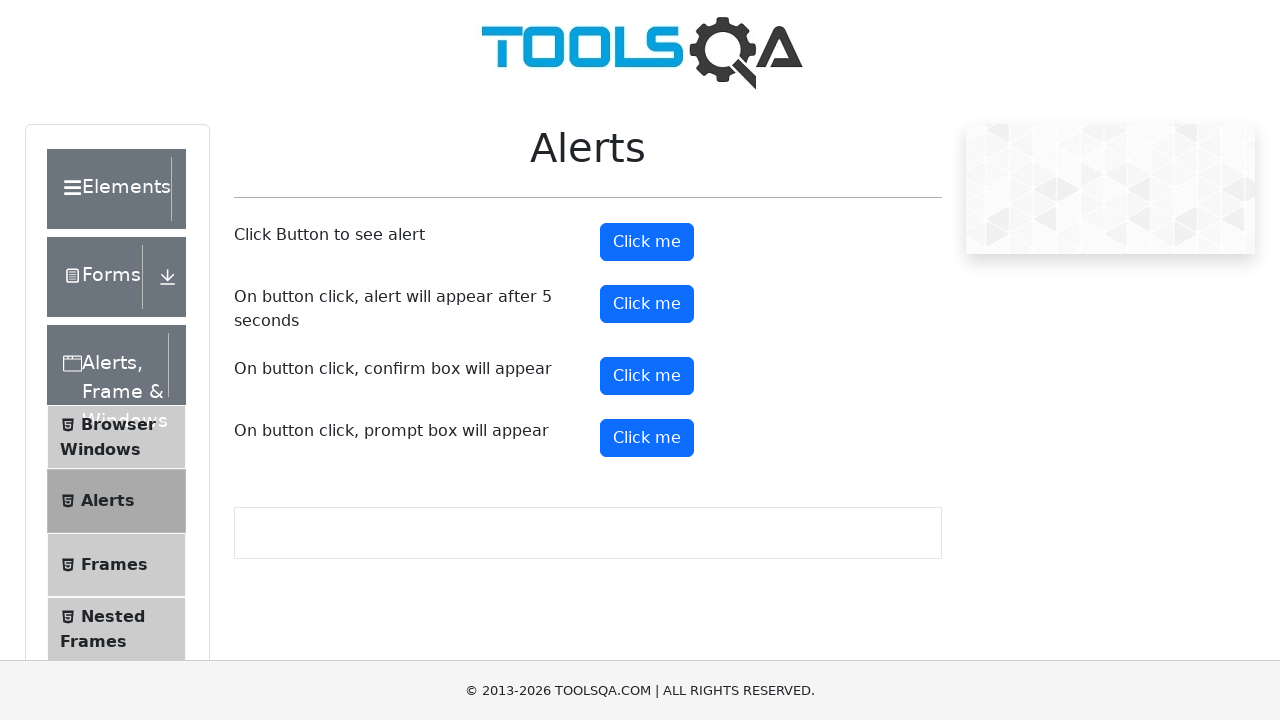

Clicked simple alert button at (647, 242) on #alertButton
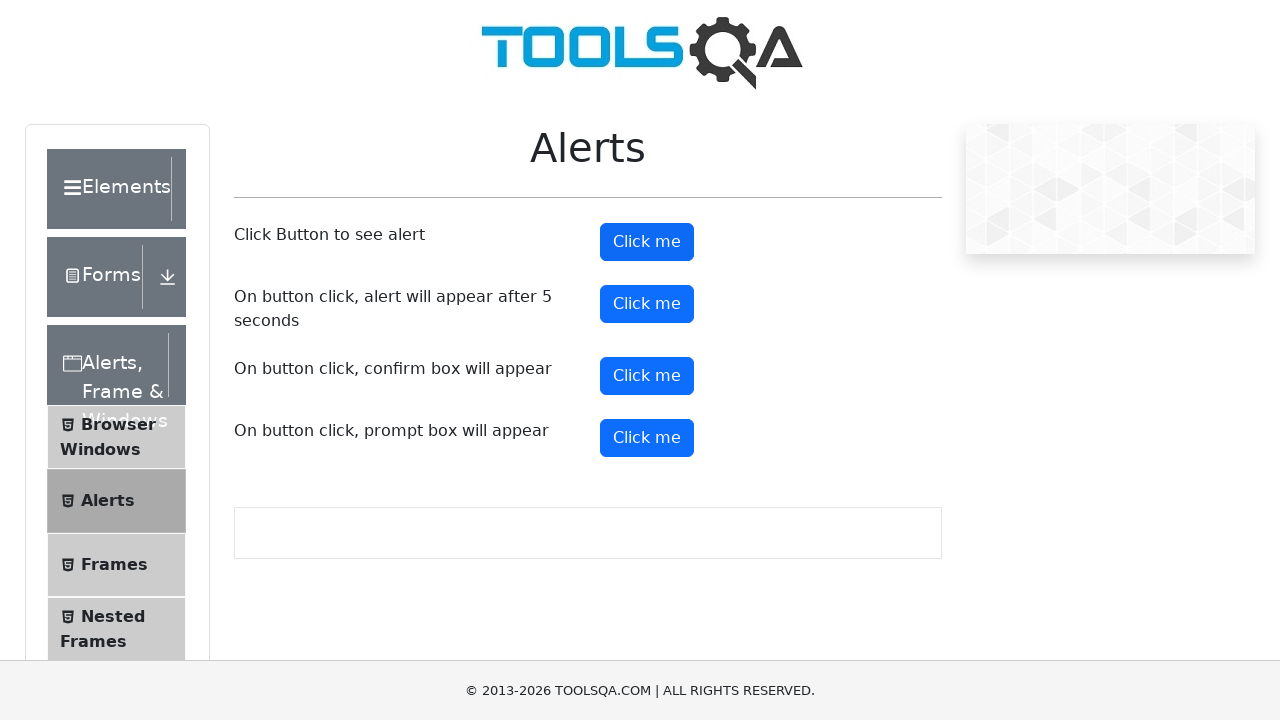

Set up dialog handler to accept alerts
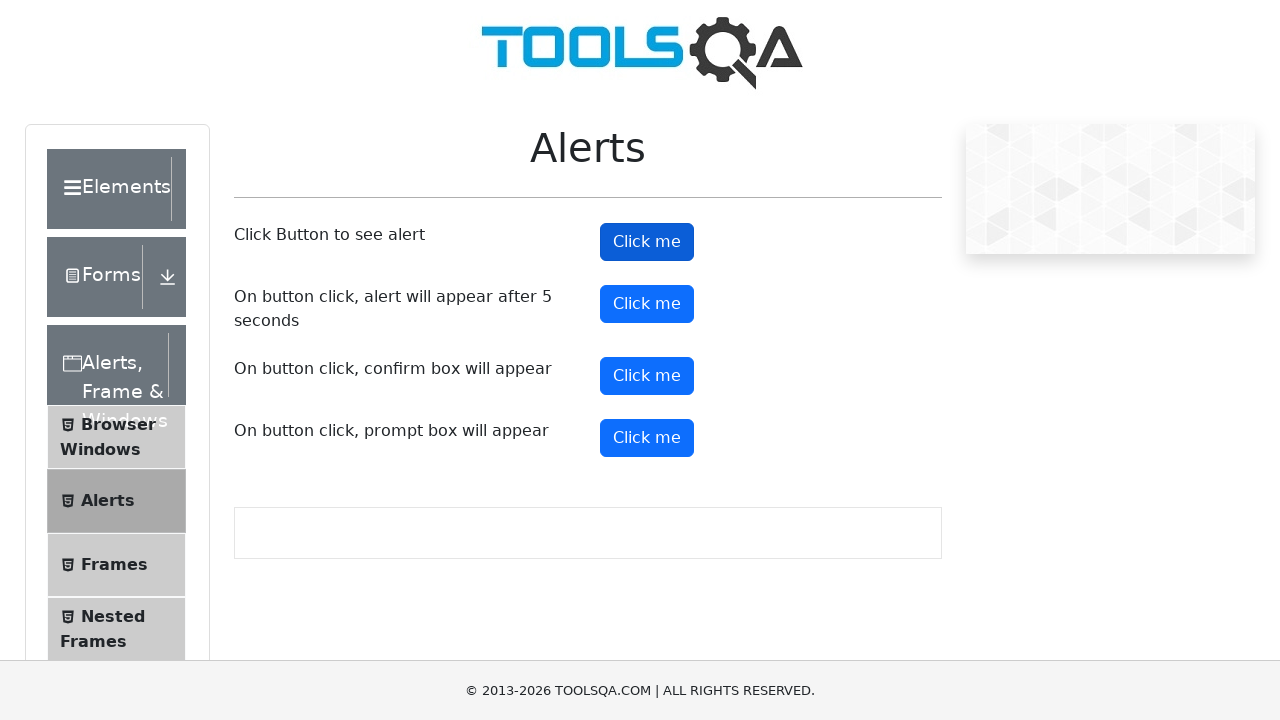

Scrolled to timer alert button into view
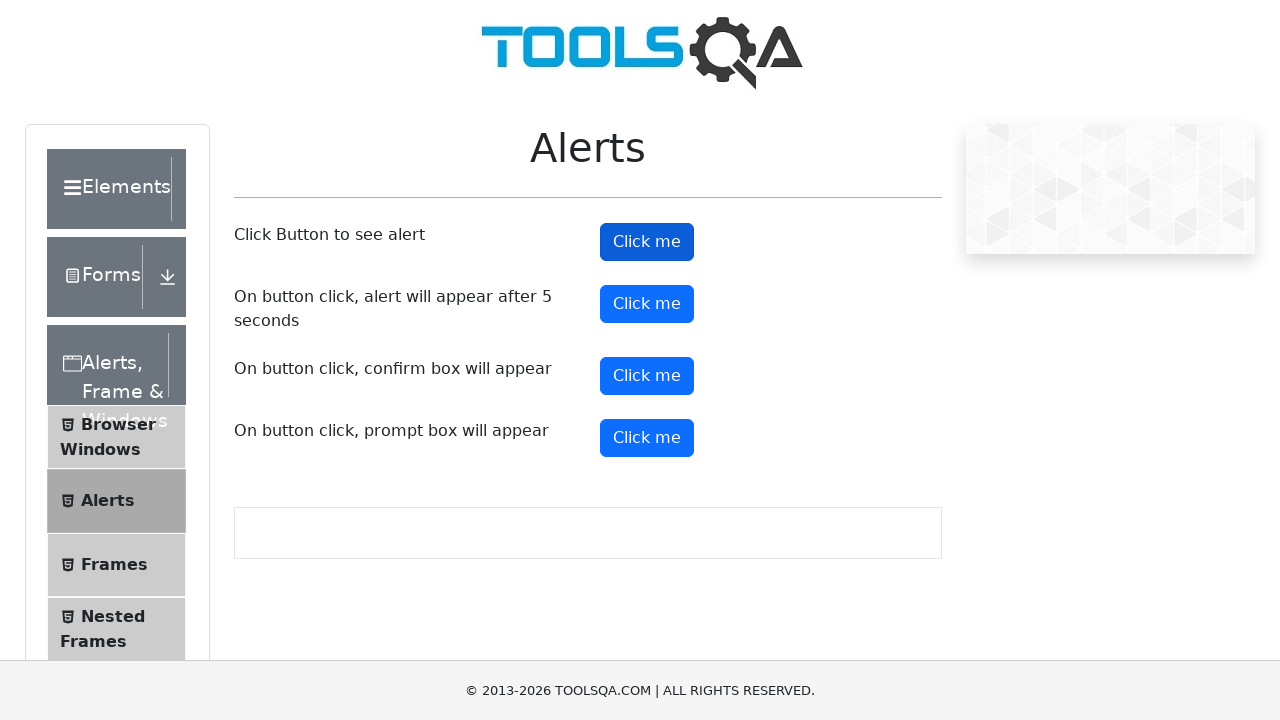

Clicked timer alert button at (647, 304) on #timerAlertButton
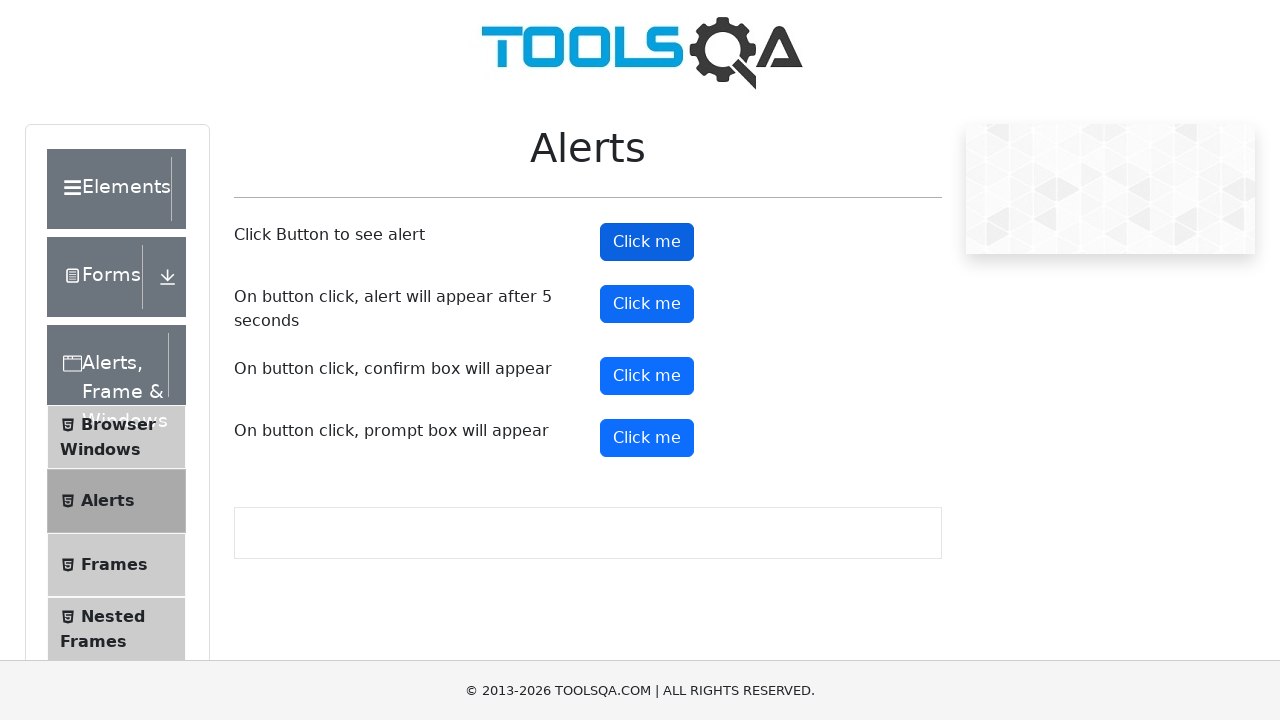

Waited 6 seconds for timer-based alert to appear and be handled
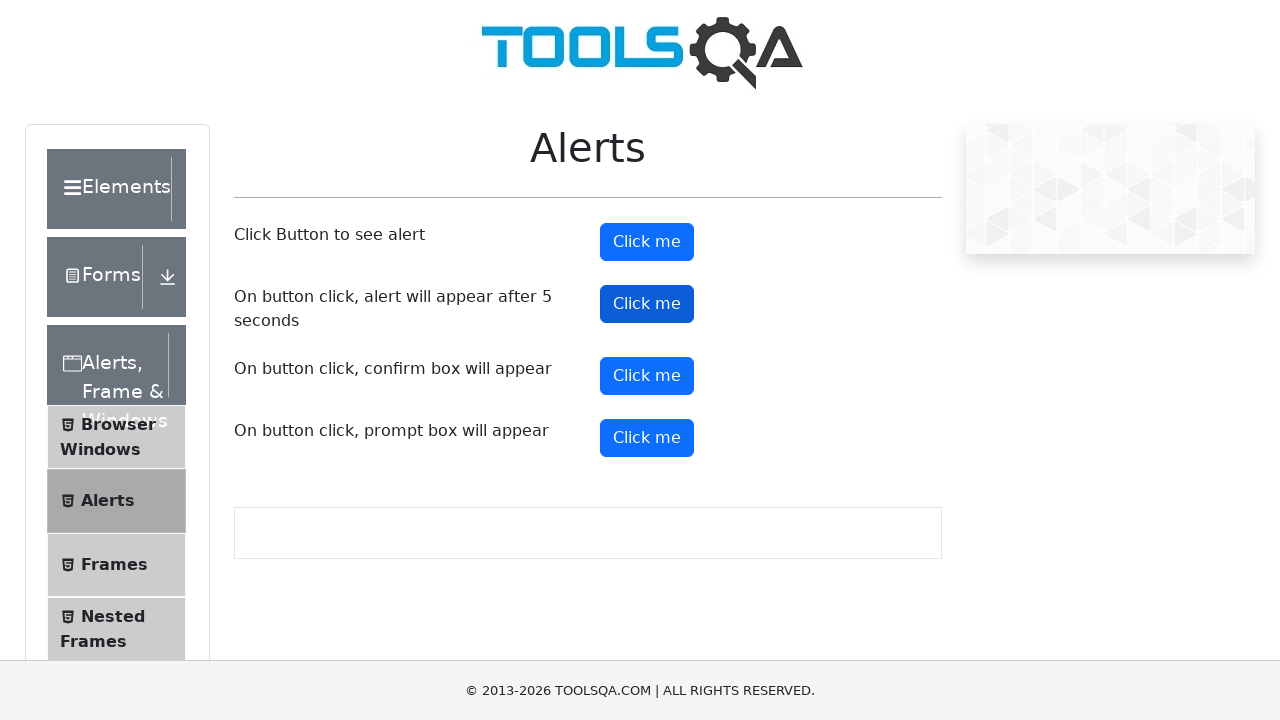

Scrolled to confirmation button into view
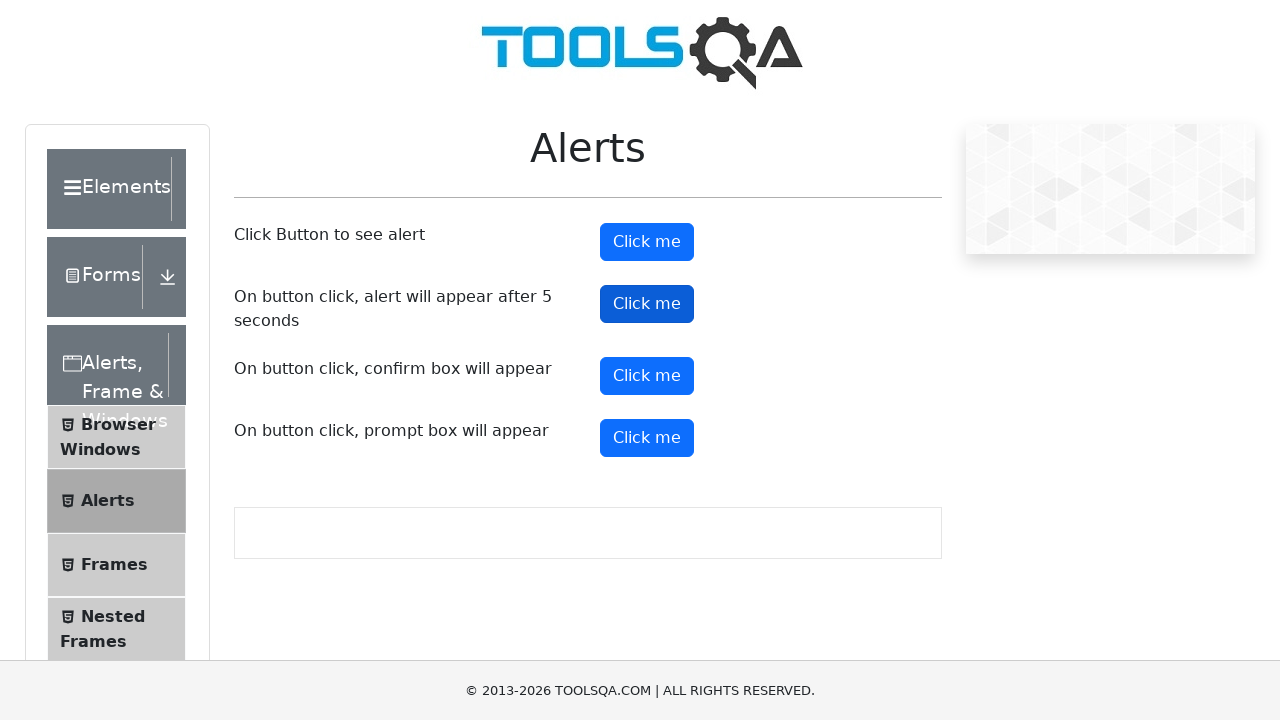

Clicked confirmation button to trigger confirmation dialog at (647, 376) on #confirmButton
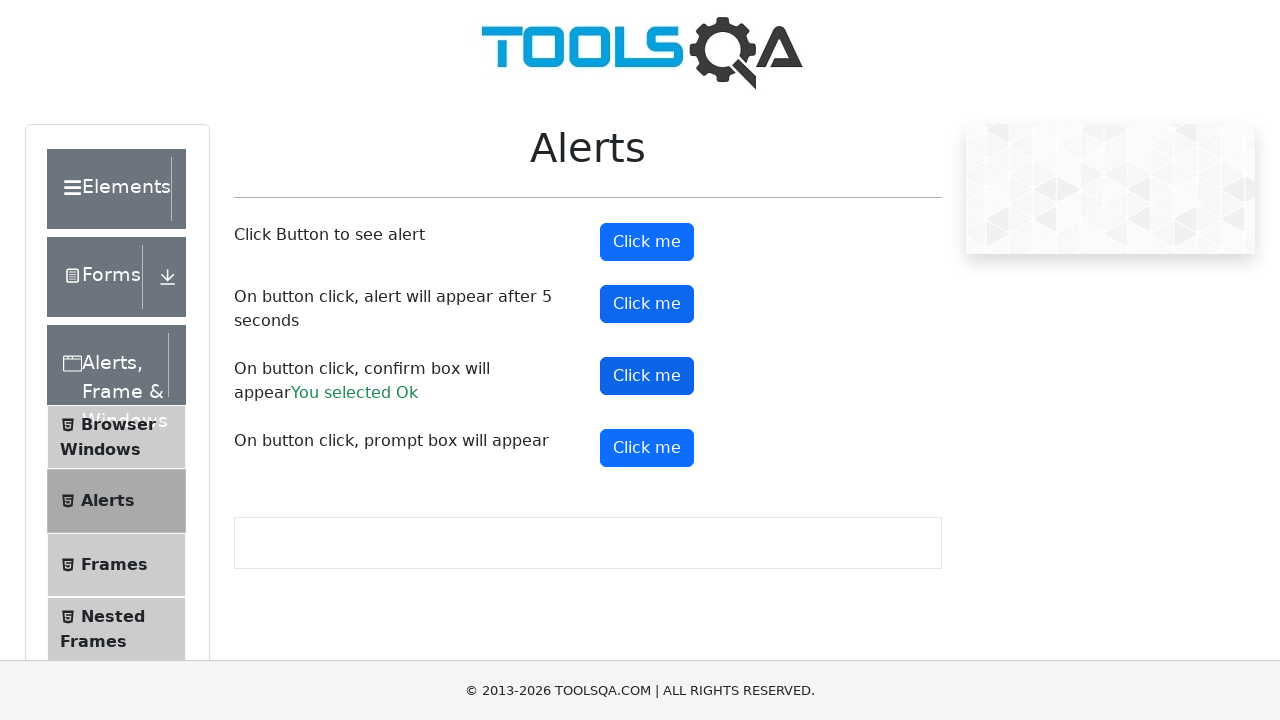

Clicked confirmation button again at (647, 376) on #confirmButton
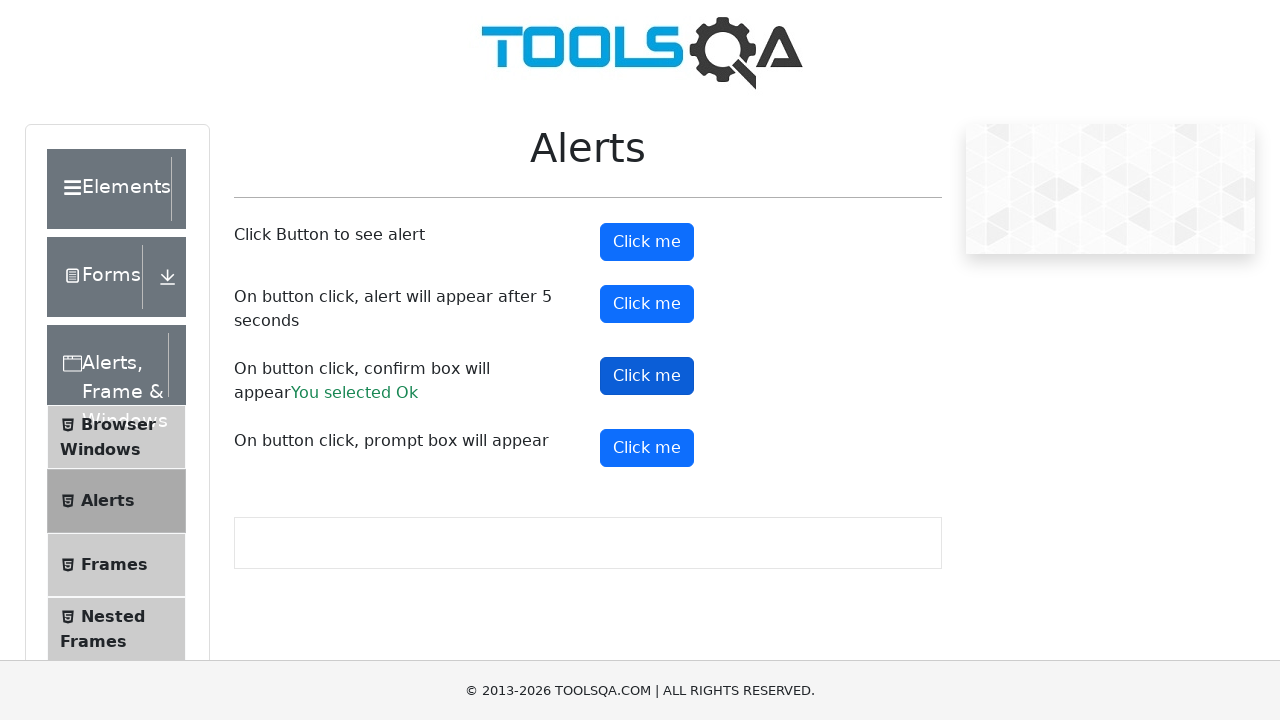

Set up dialog handler to dismiss confirmation dialogs
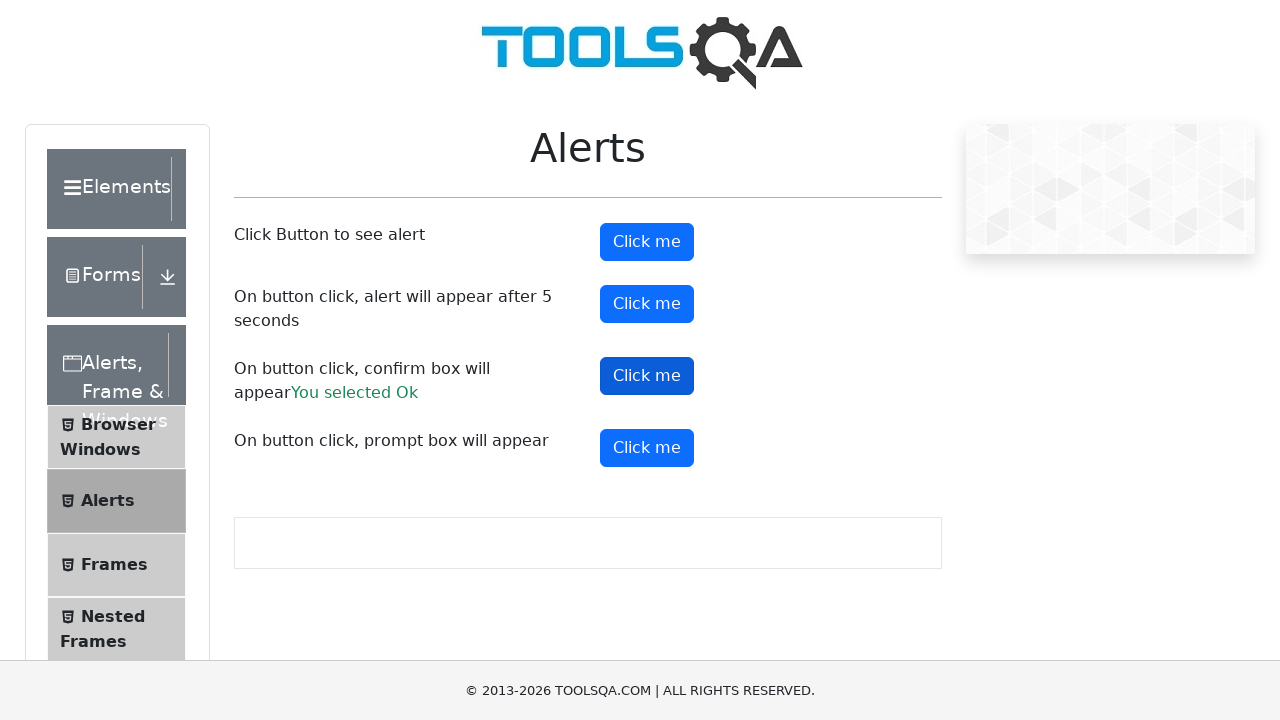

Scrolled to prompt button into view
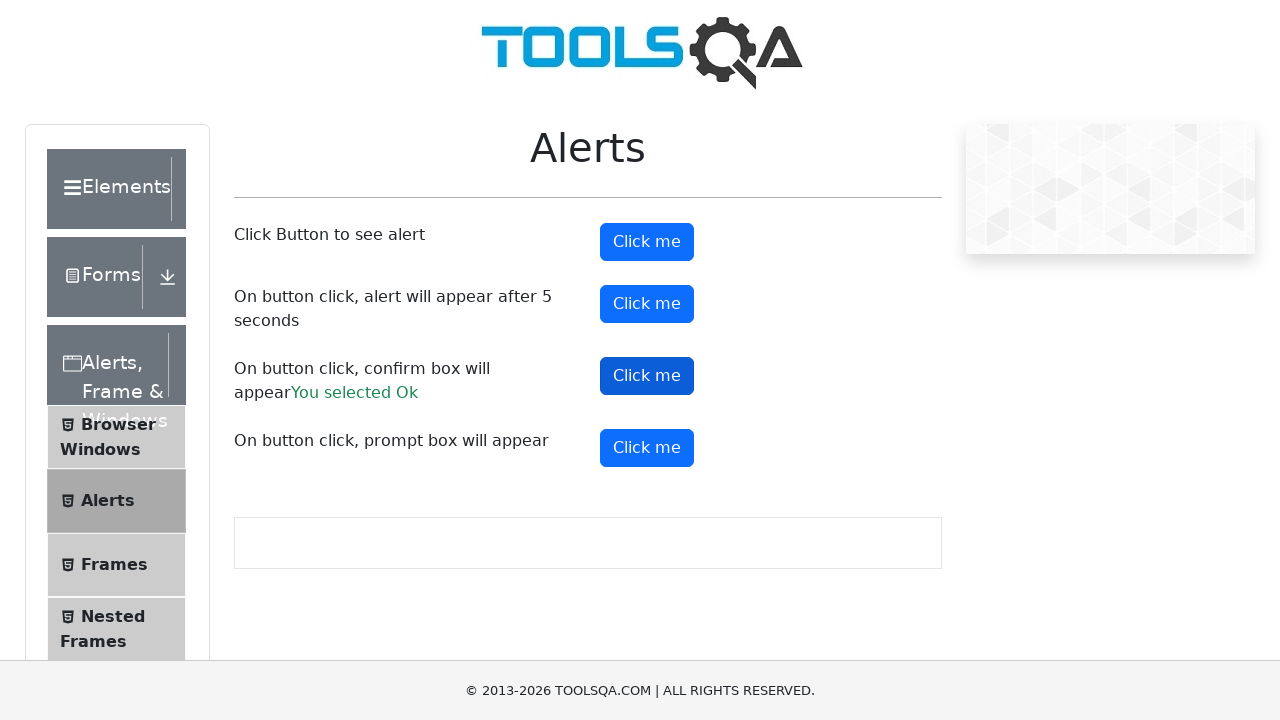

Set up dialog handler to accept prompt with 'selenium' text
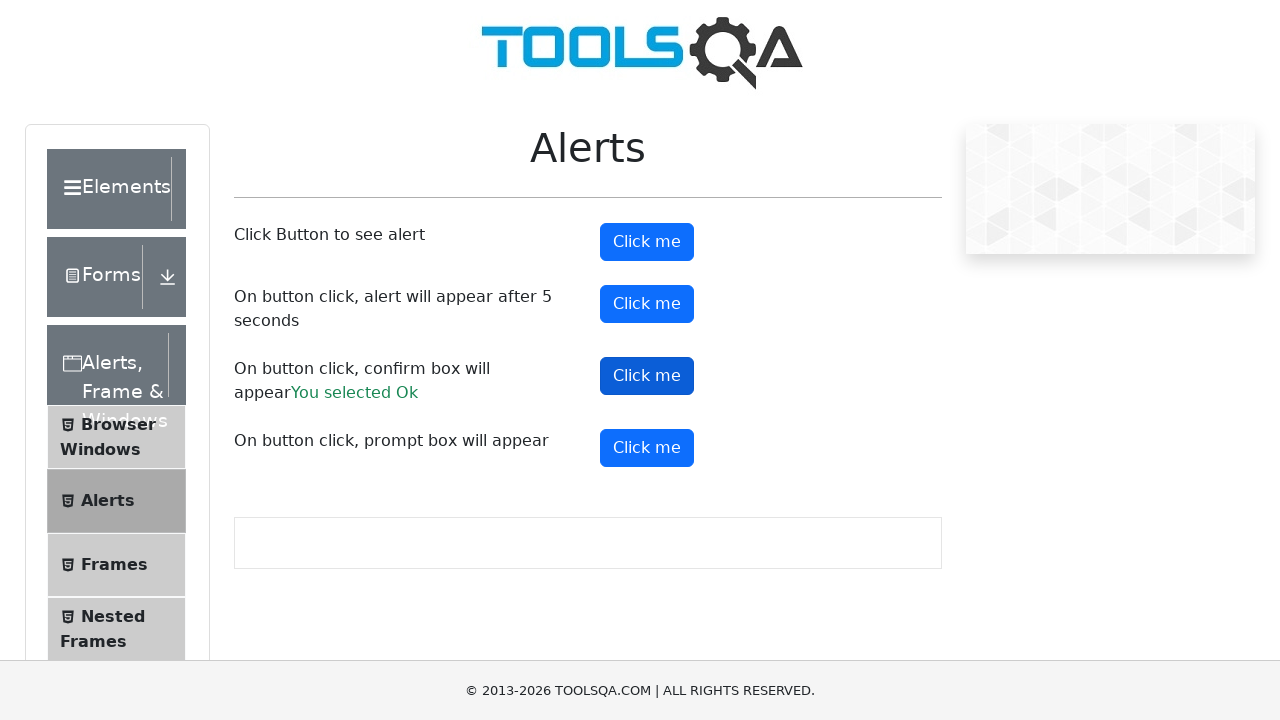

Clicked prompt button to trigger prompt dialog with text input at (647, 448) on #promtButton
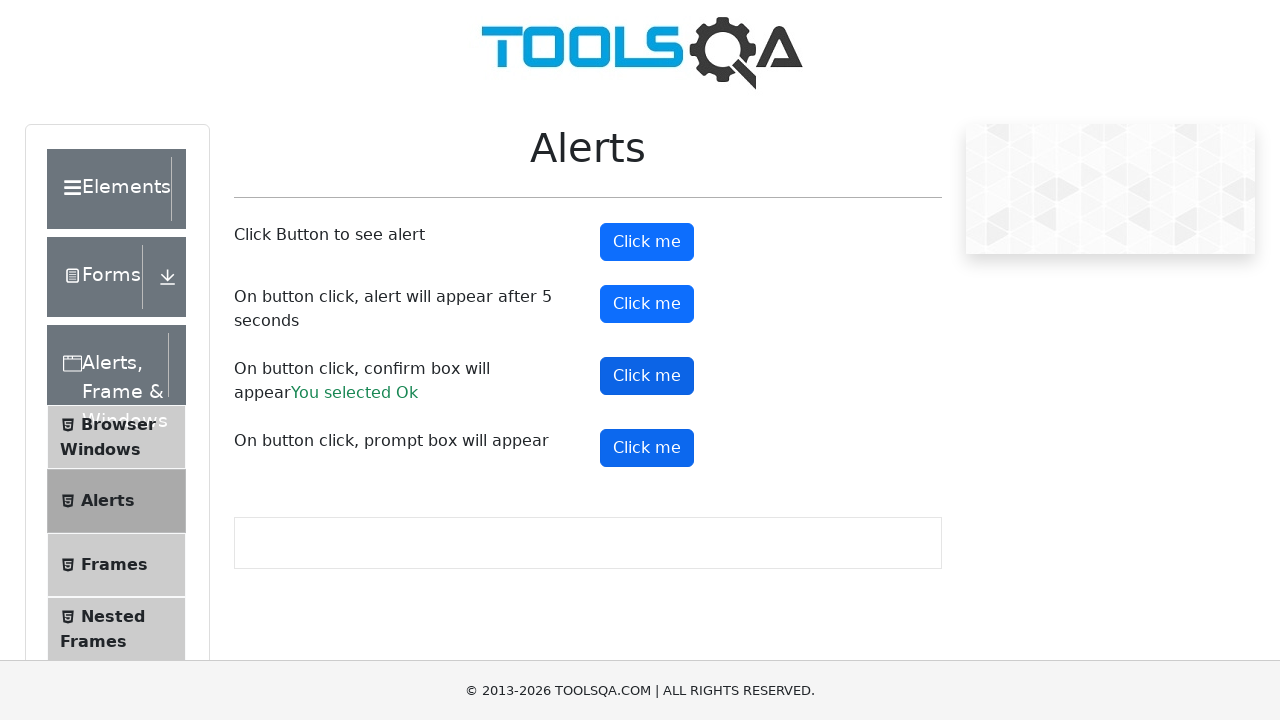

Clicked prompt button again at (647, 448) on #promtButton
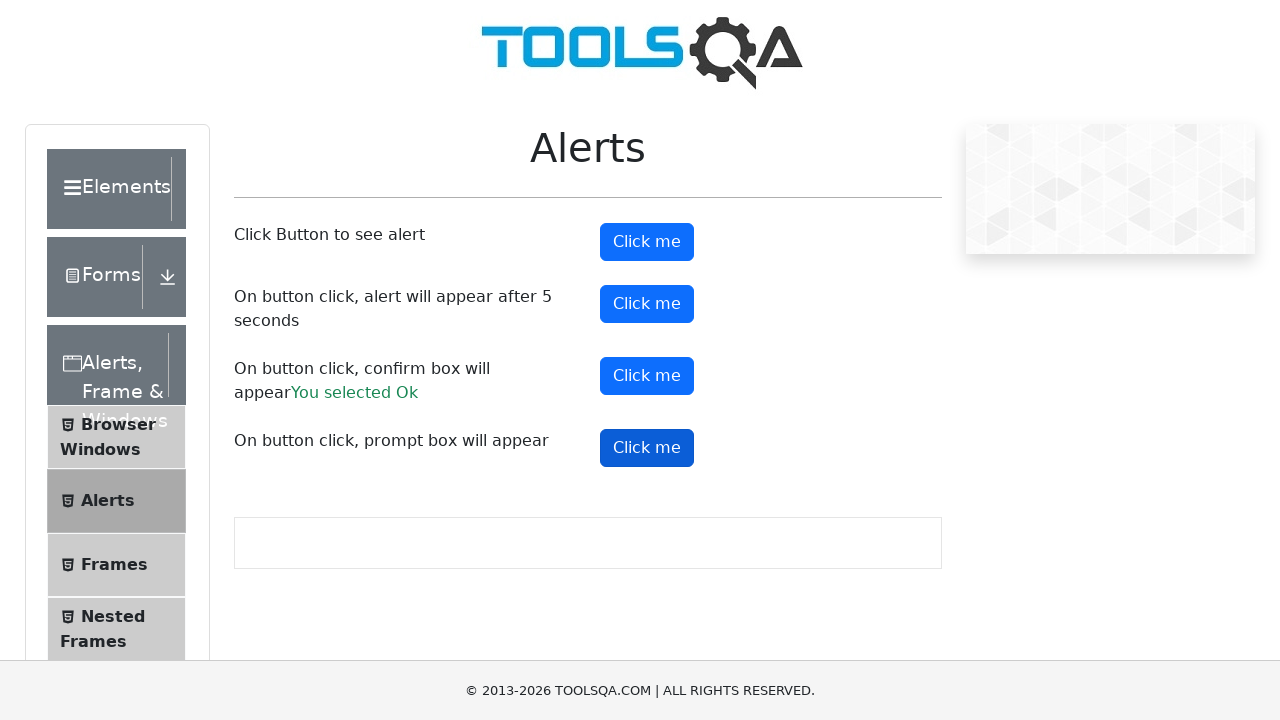

Set up dialog handler to dismiss prompt dialogs
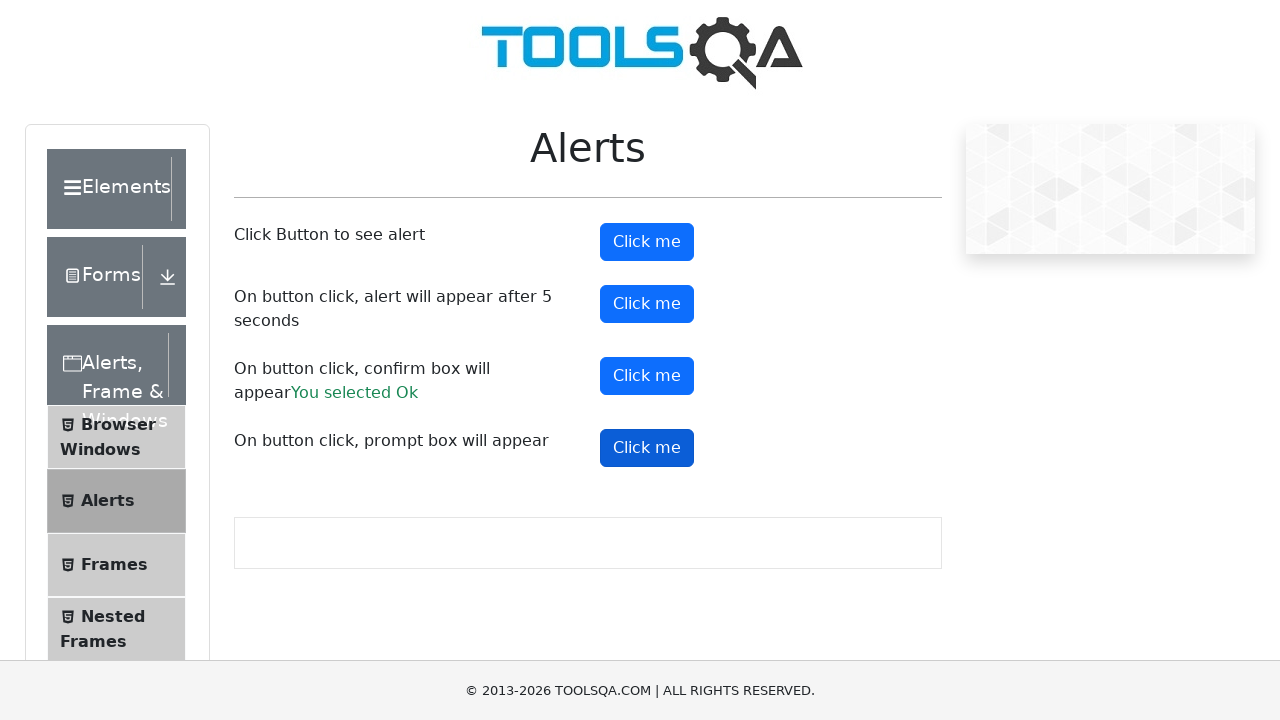

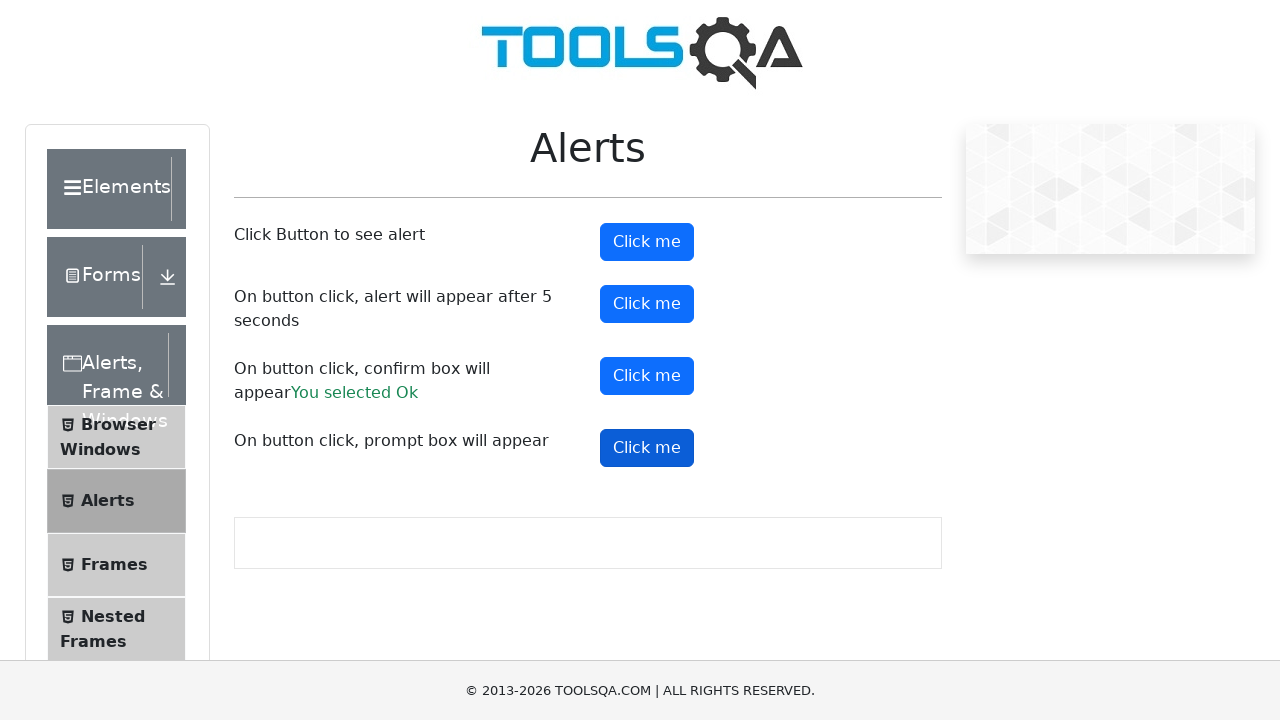